Tests filtering to display all todo items after applying other filters.

Starting URL: https://demo.playwright.dev/todomvc

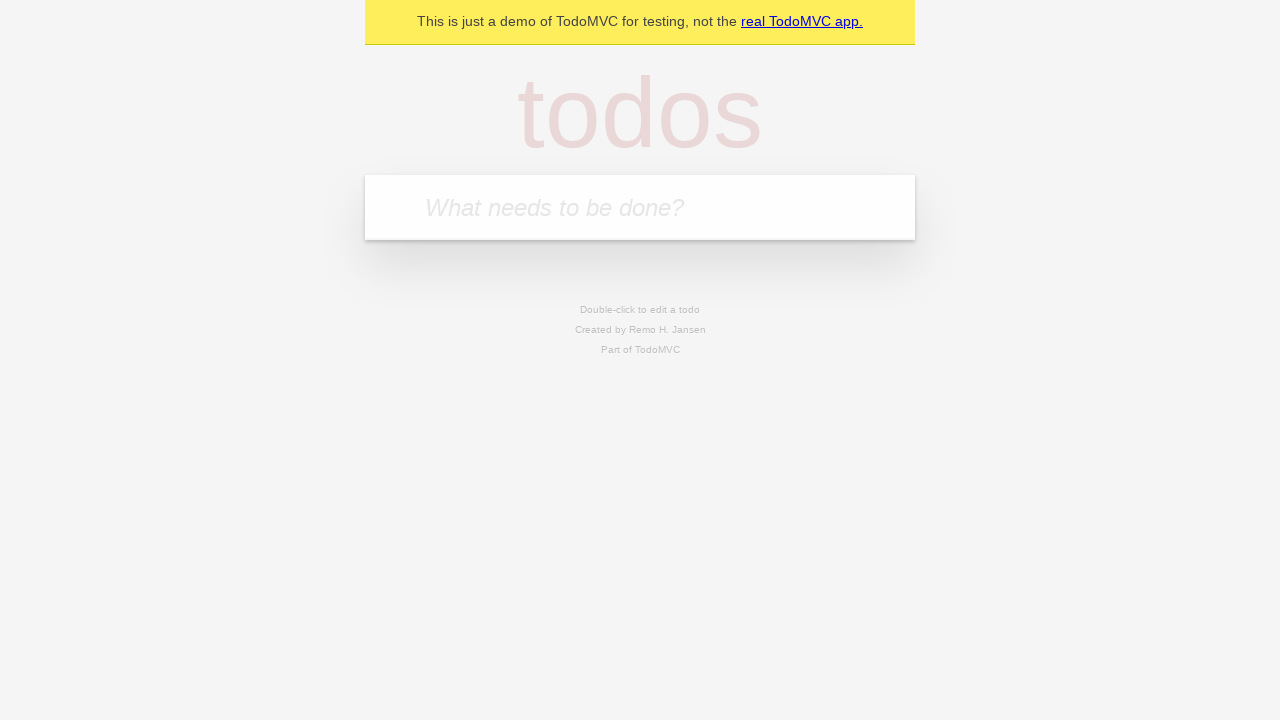

Filled new todo input with 'buy some cheese' on .new-todo
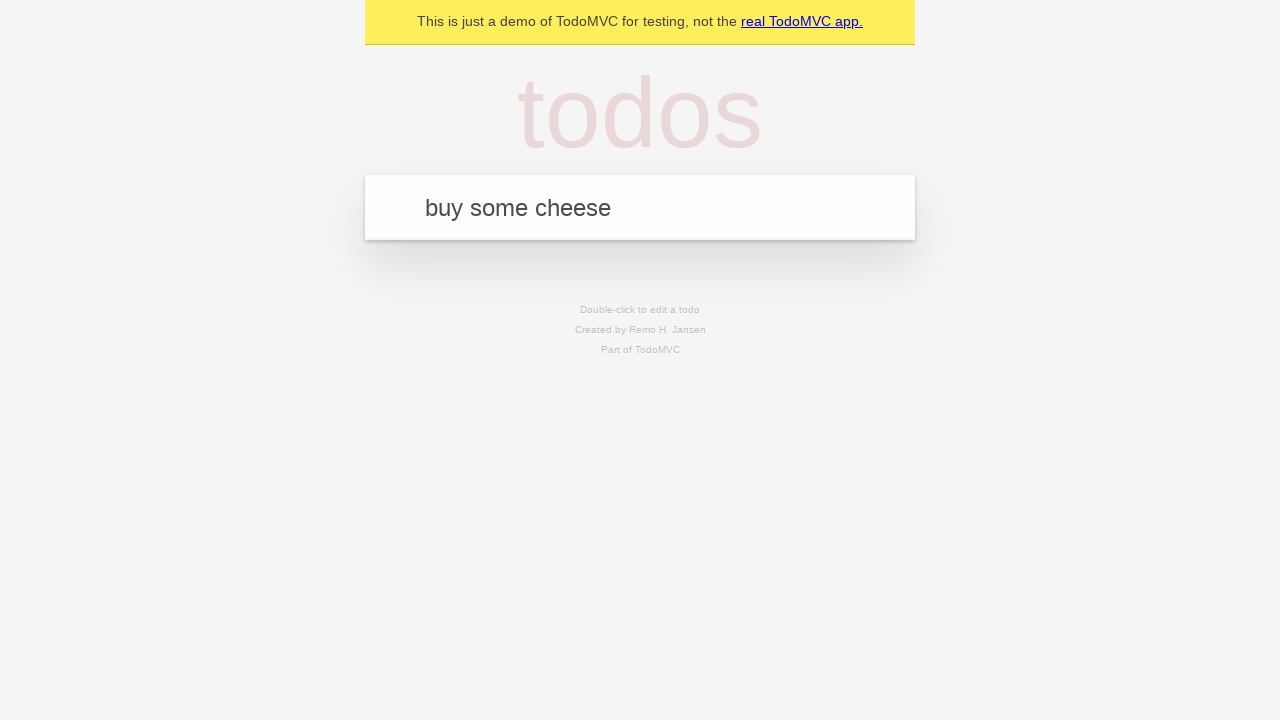

Pressed Enter to create first todo item on .new-todo
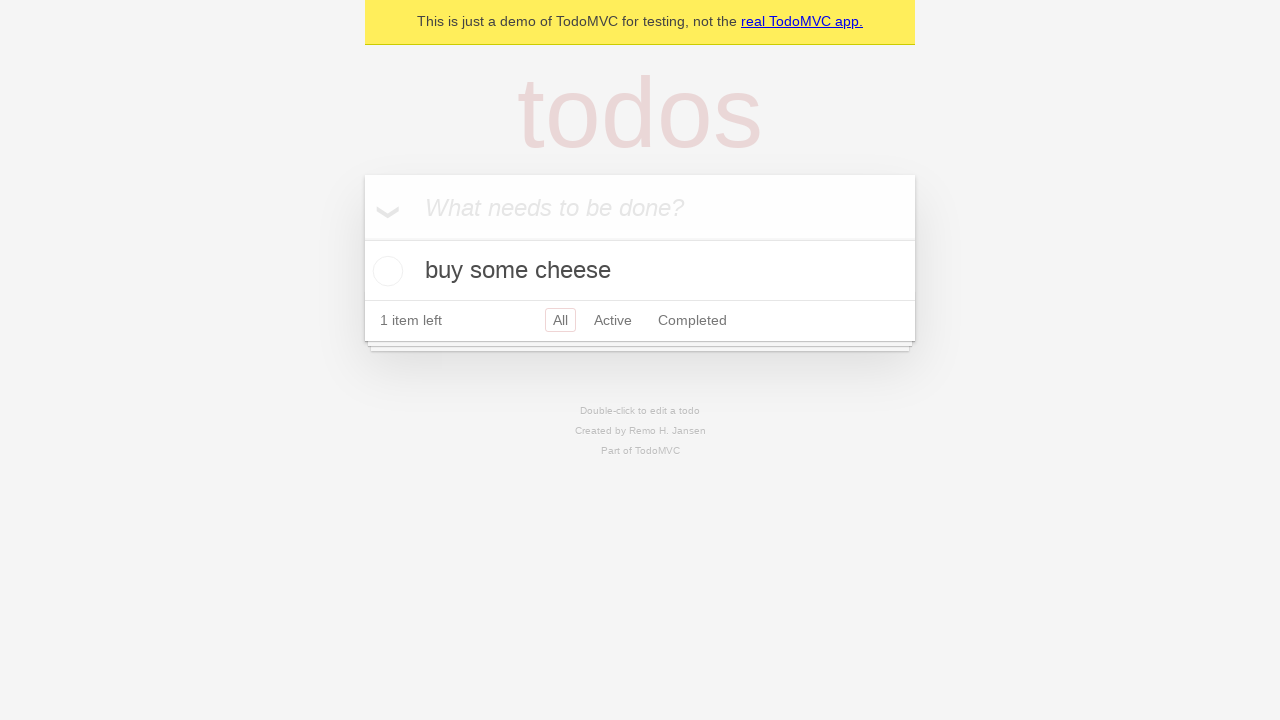

Filled new todo input with 'feed the cat' on .new-todo
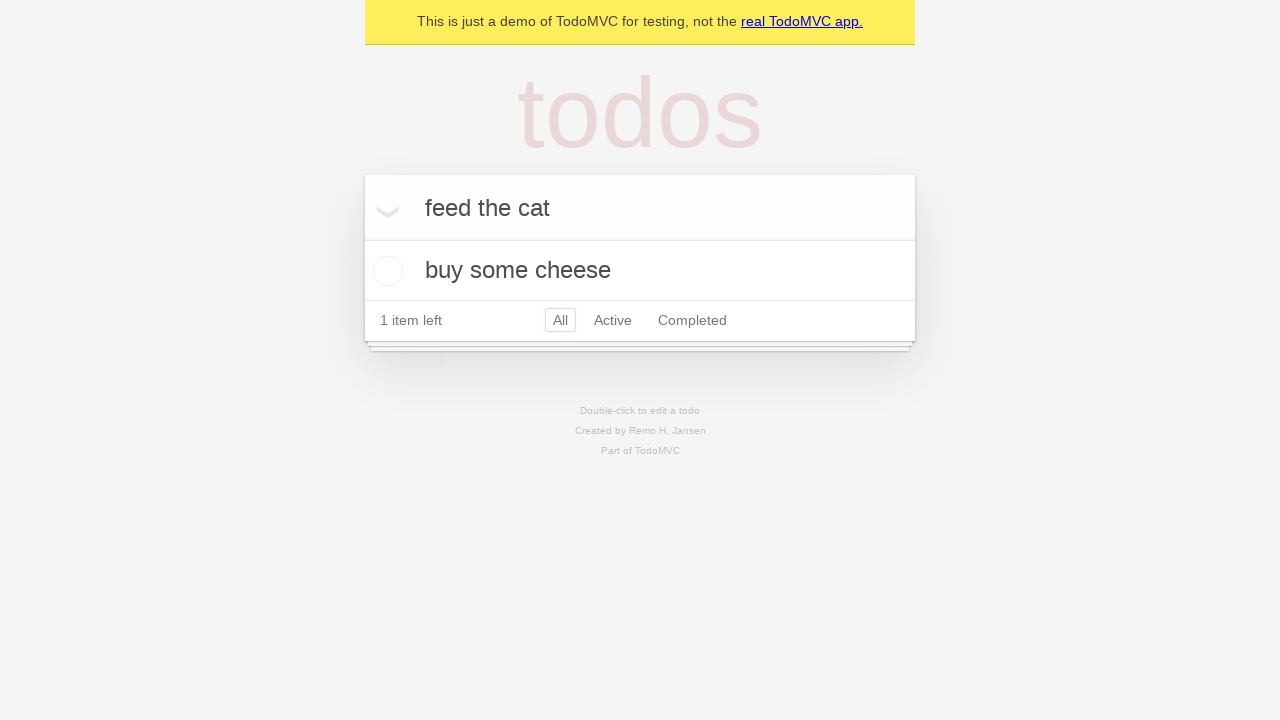

Pressed Enter to create second todo item on .new-todo
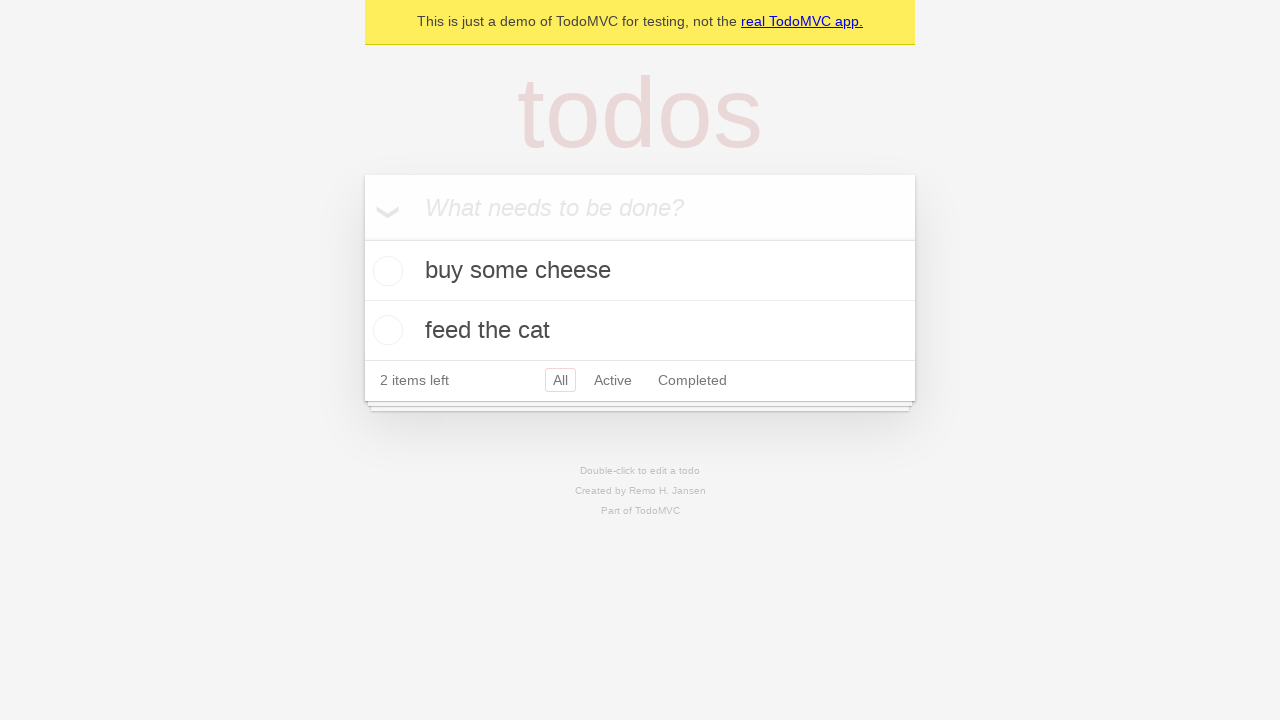

Filled new todo input with 'book a doctors appointment' on .new-todo
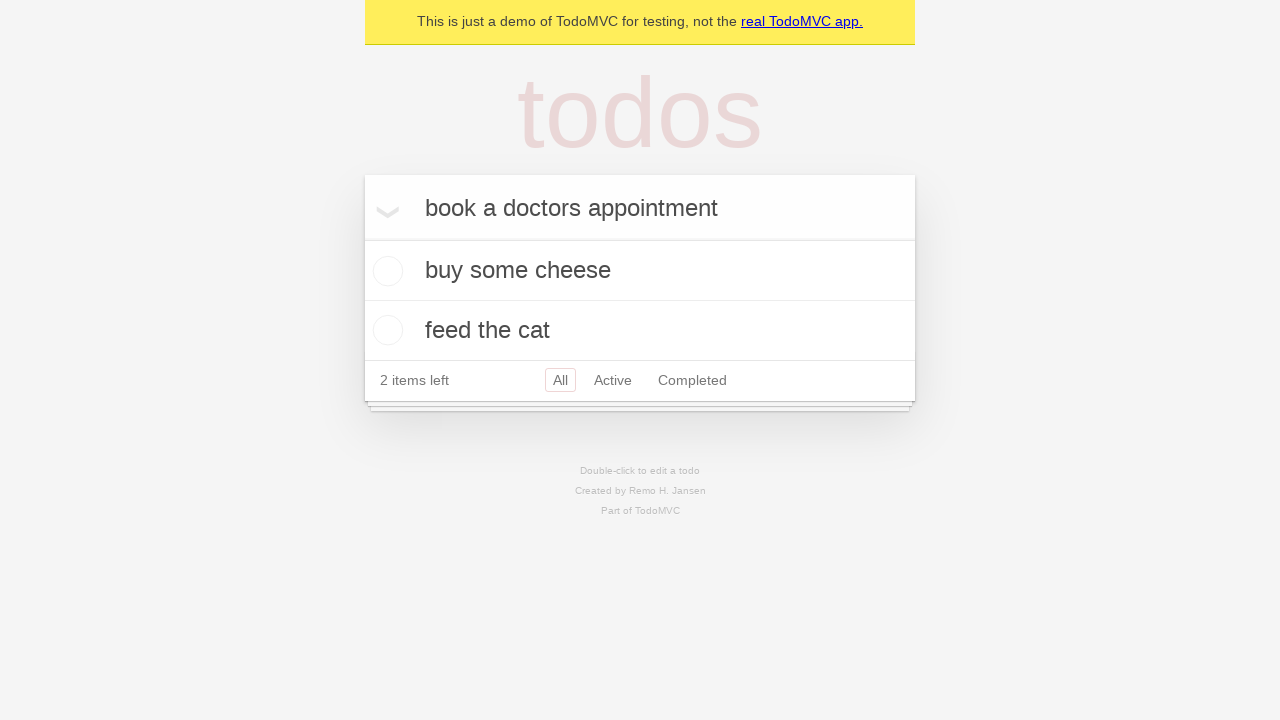

Pressed Enter to create third todo item on .new-todo
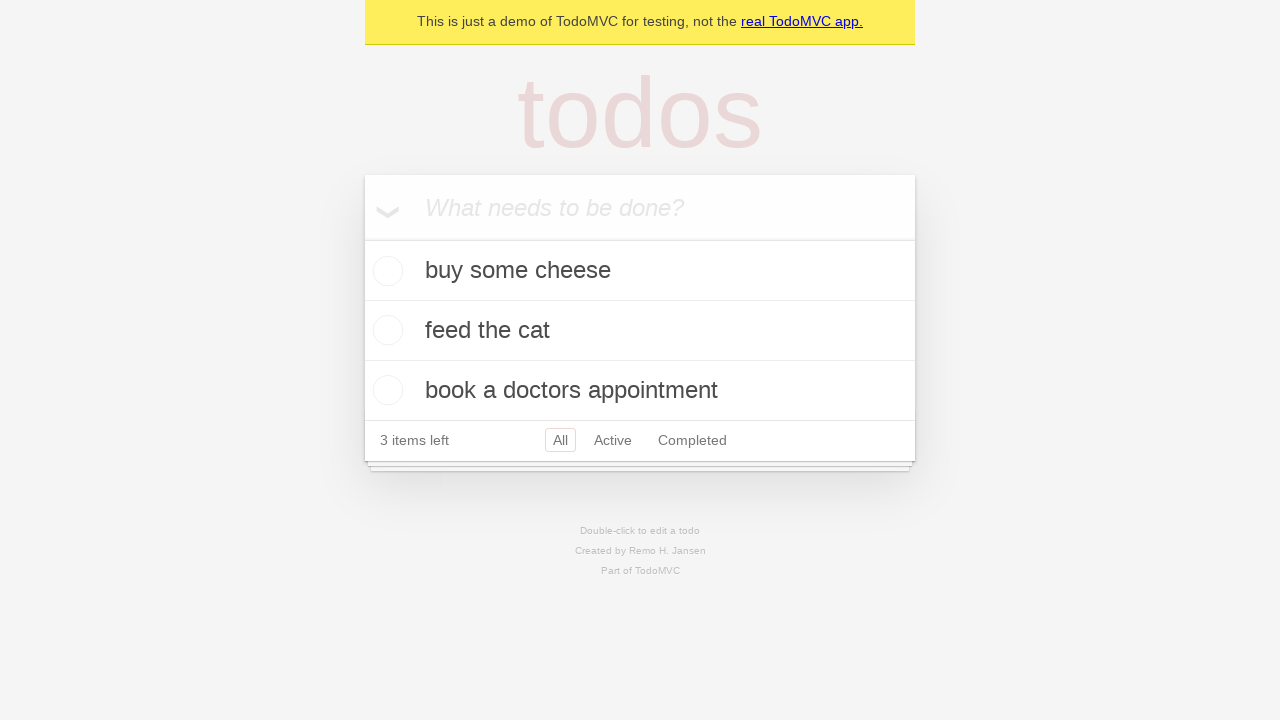

Waited for all three todo items to be created
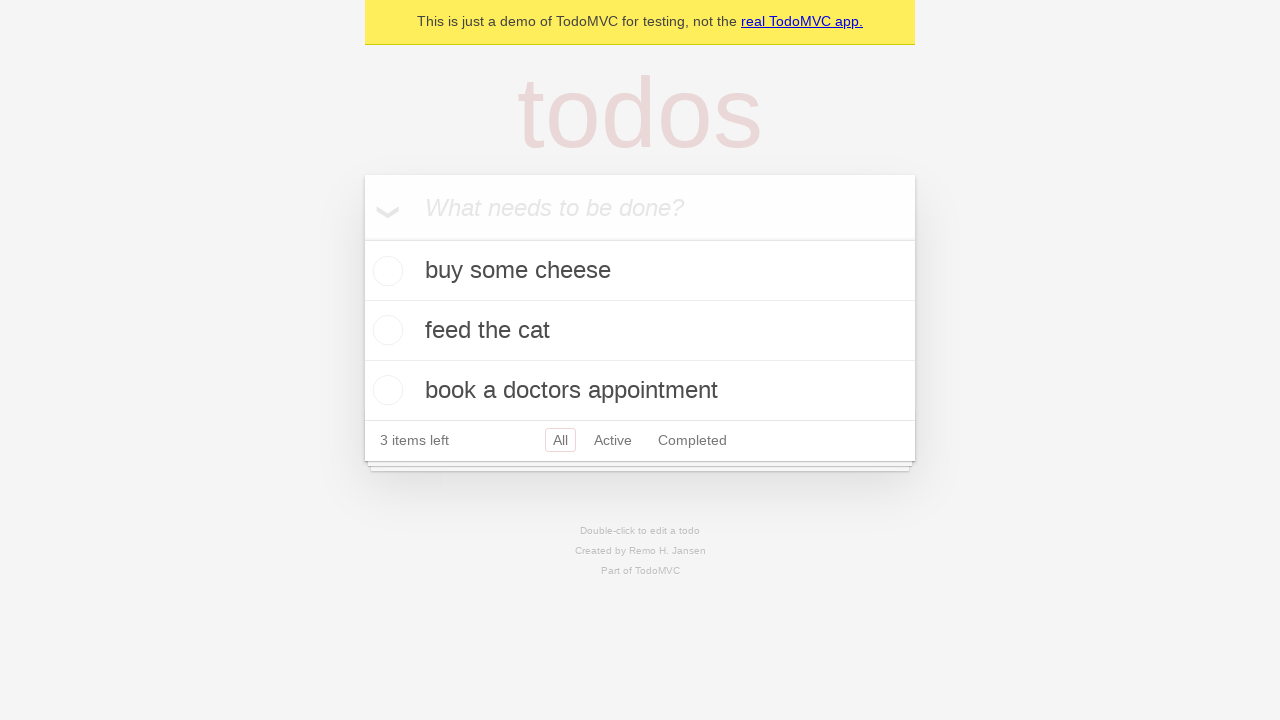

Checked the second todo item as completed at (385, 330) on .todo-list li .toggle >> nth=1
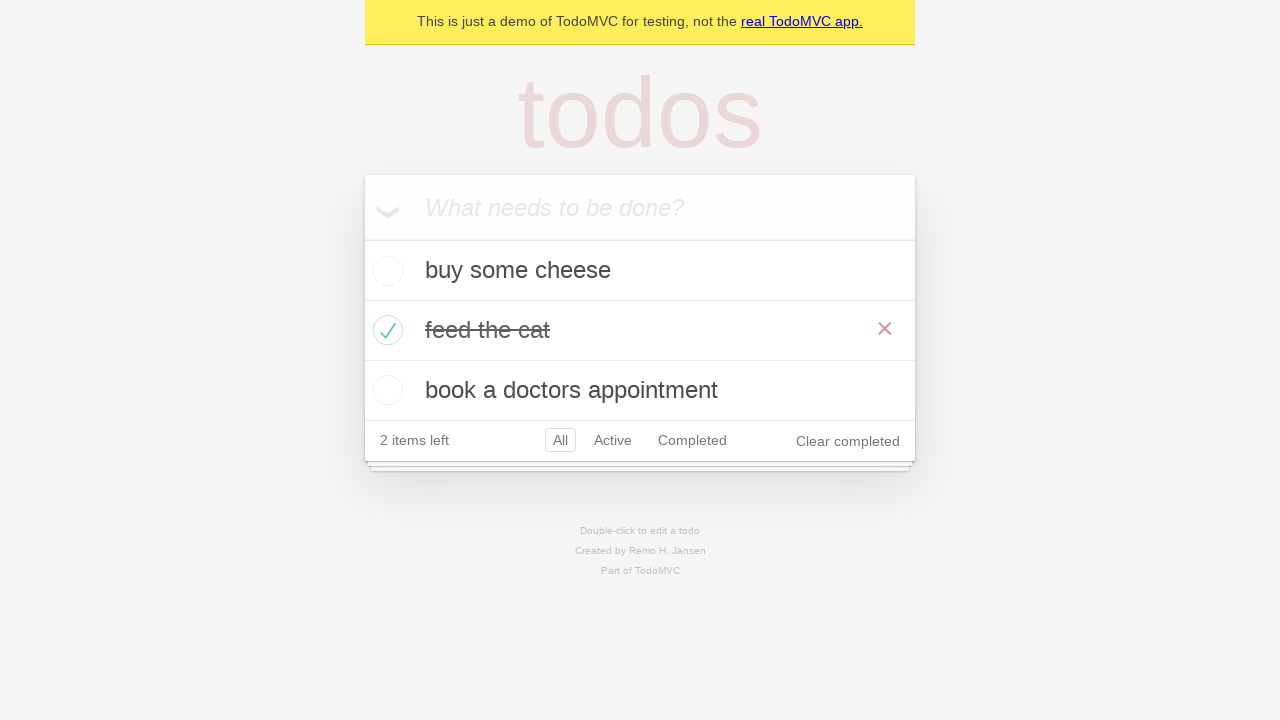

Clicked Active filter to display active items only at (613, 440) on .filters >> text=Active
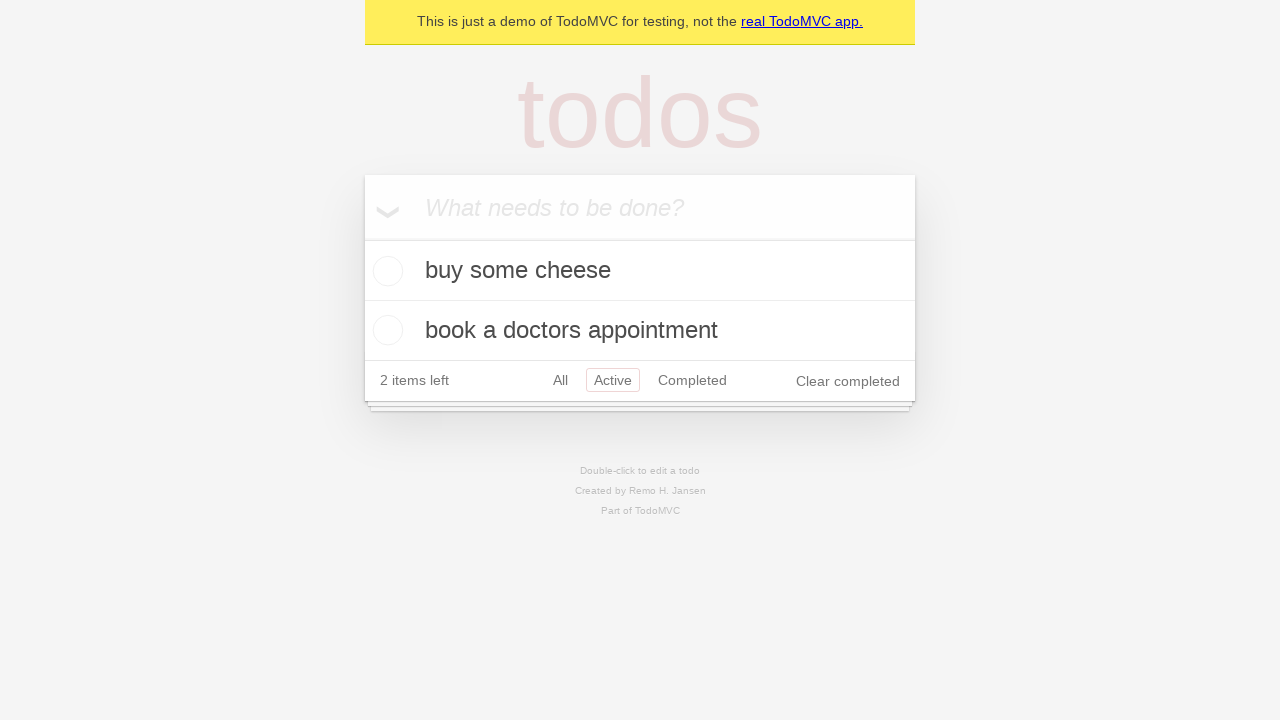

Clicked Completed filter to display completed items only at (692, 380) on .filters >> text=Completed
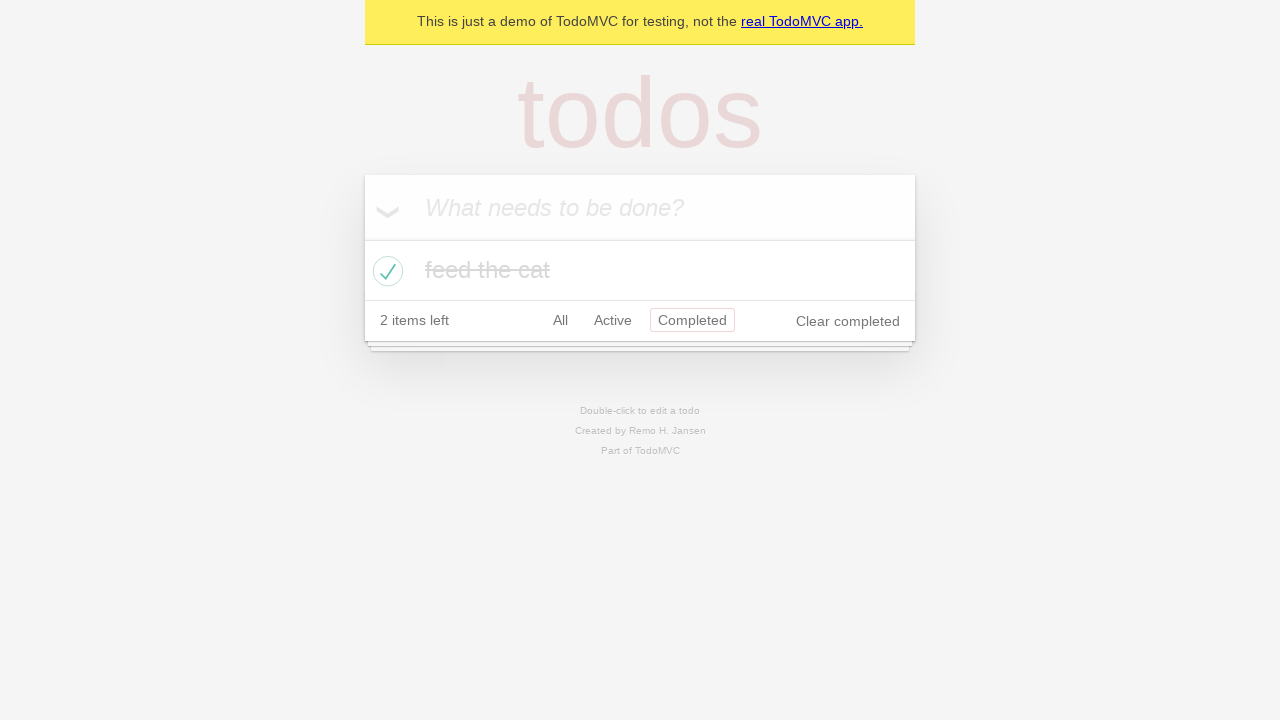

Clicked All filter to display all todo items at (560, 320) on .filters >> text=All
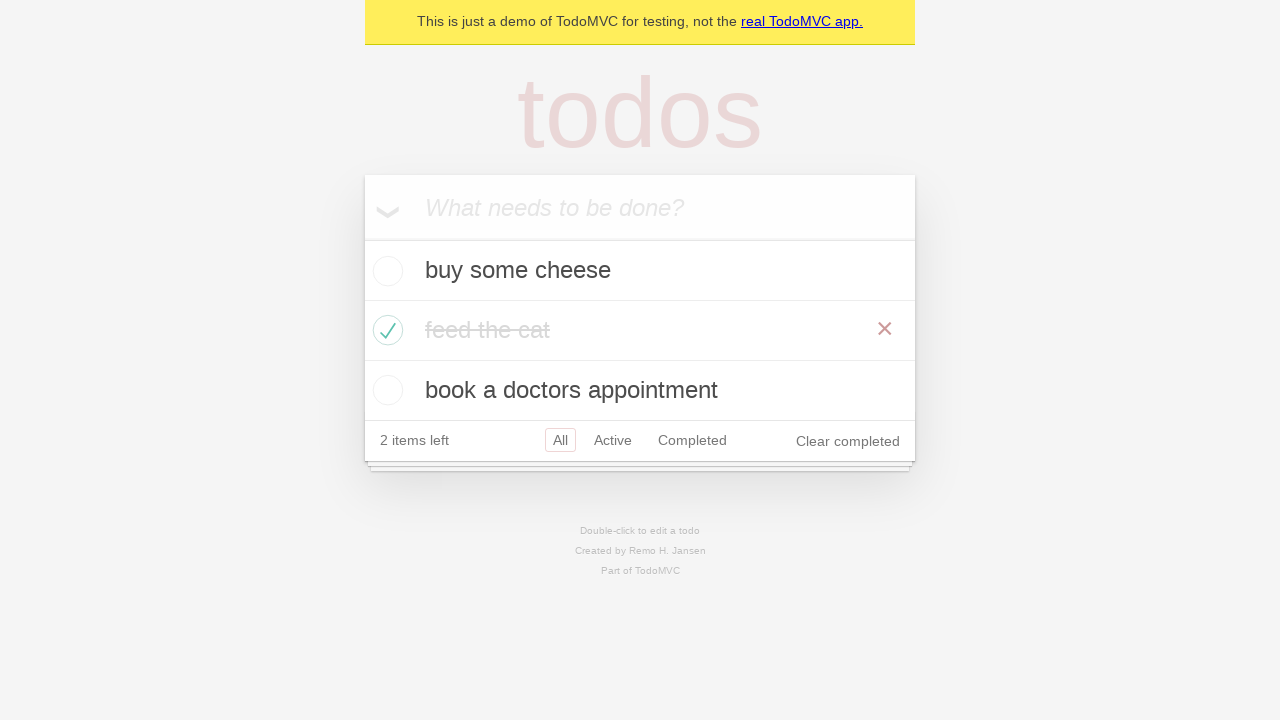

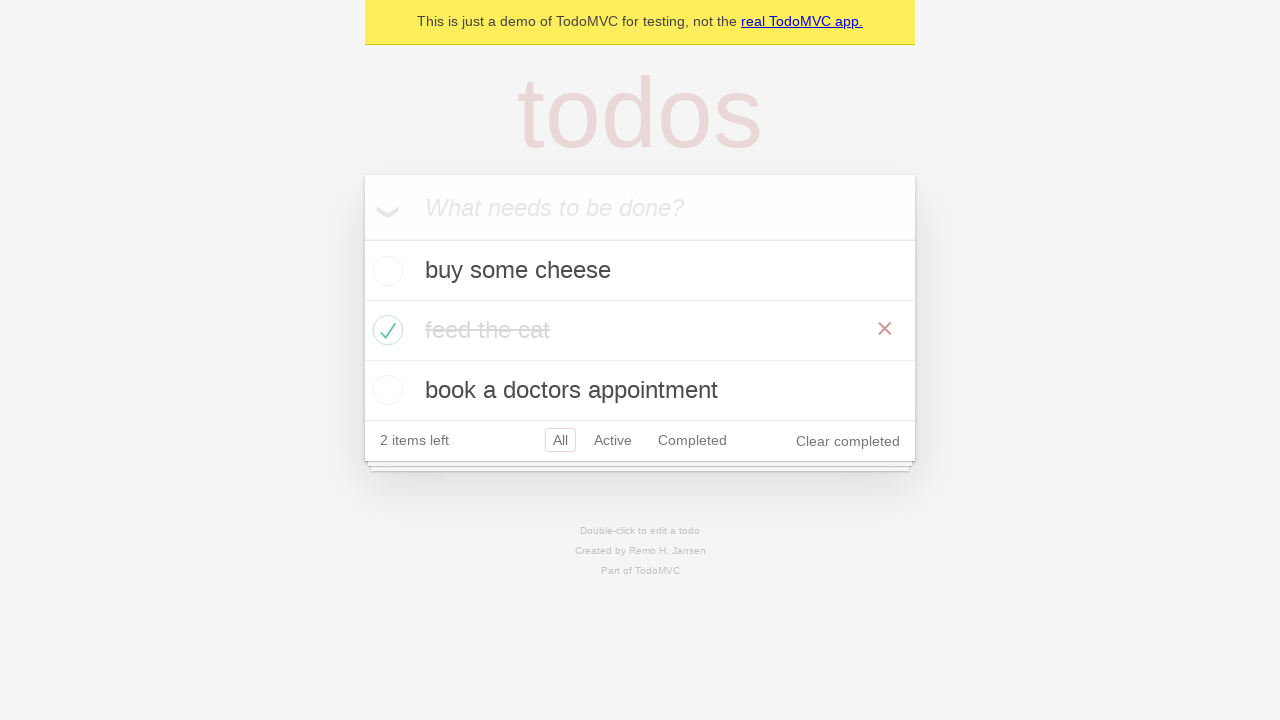